Tests navigation to the Book a Call section by clicking the "BOOK A CALL" link and verifying the section is in viewport

Starting URL: https://www.crocoder.dev

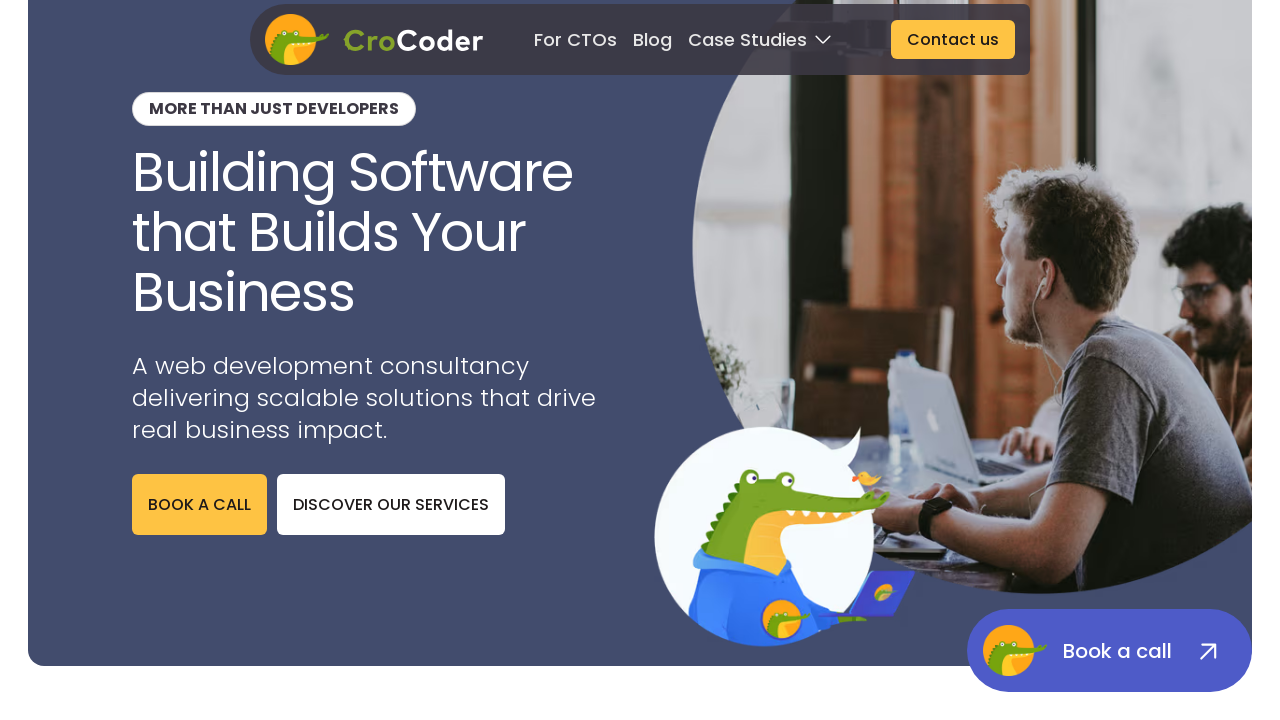

Clicked the 'BOOK A CALL' link at (200, 504) on internal:role=link[name="BOOK A CALL"s]
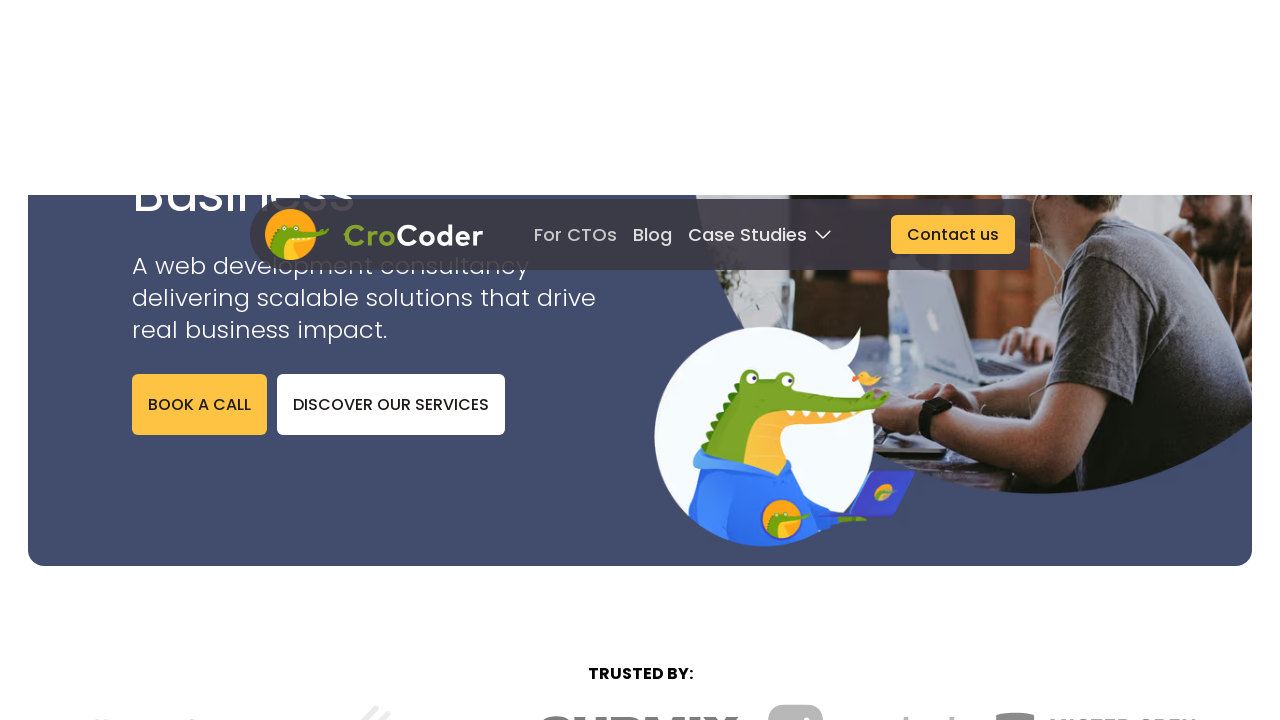

Book a Call section loaded and is in viewport
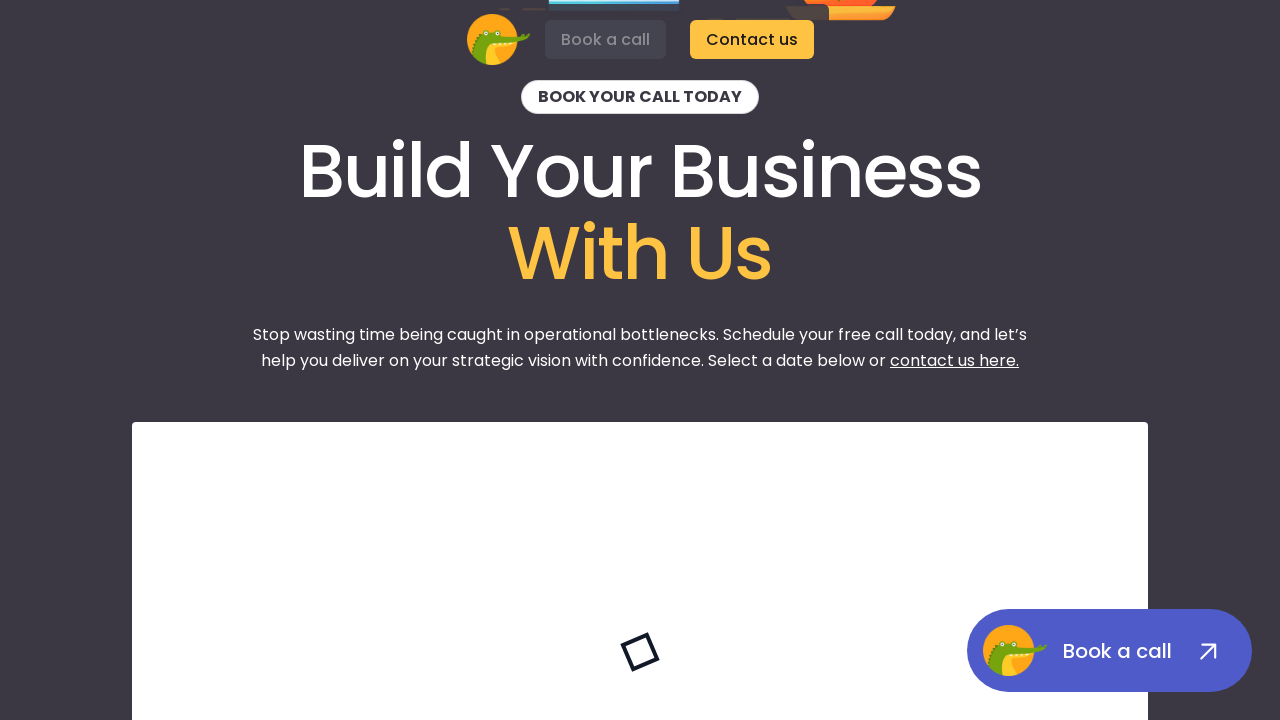

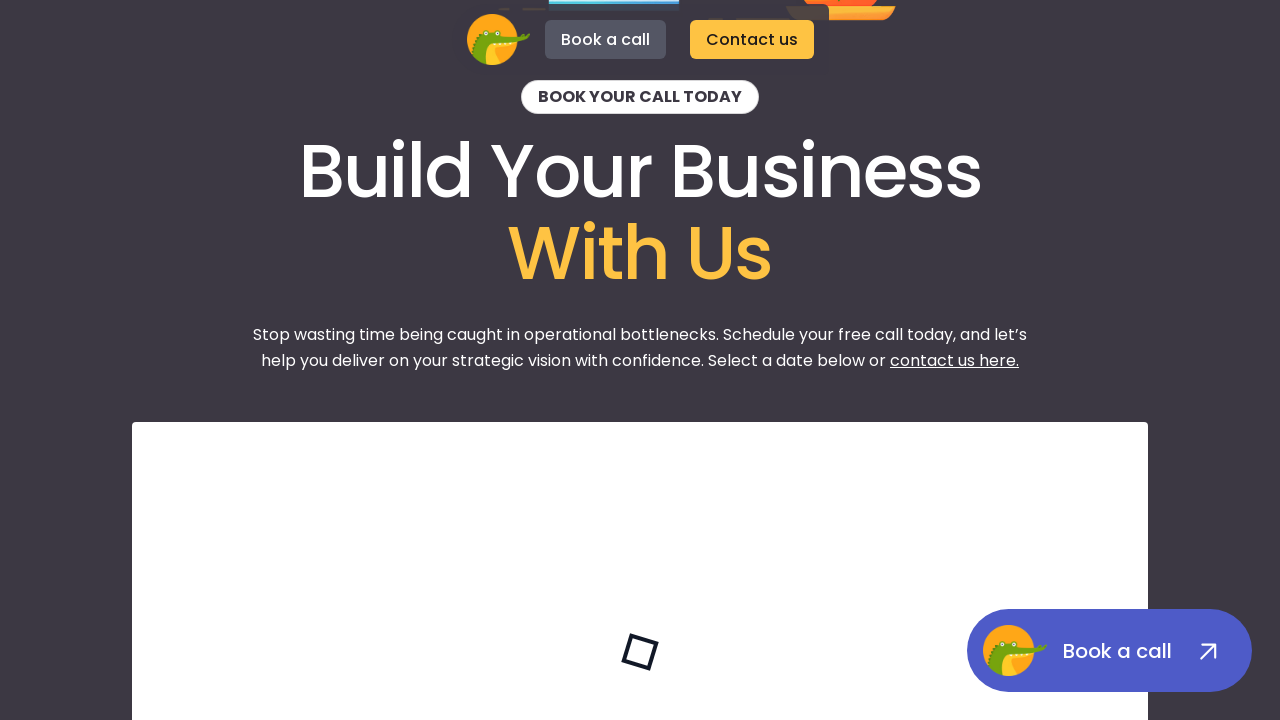